Tests alert popup handling by navigating to the alert demo page, clicking on the prompt box button, and accepting the alert

Starting URL: https://demo.automationtesting.in/Alerts.html

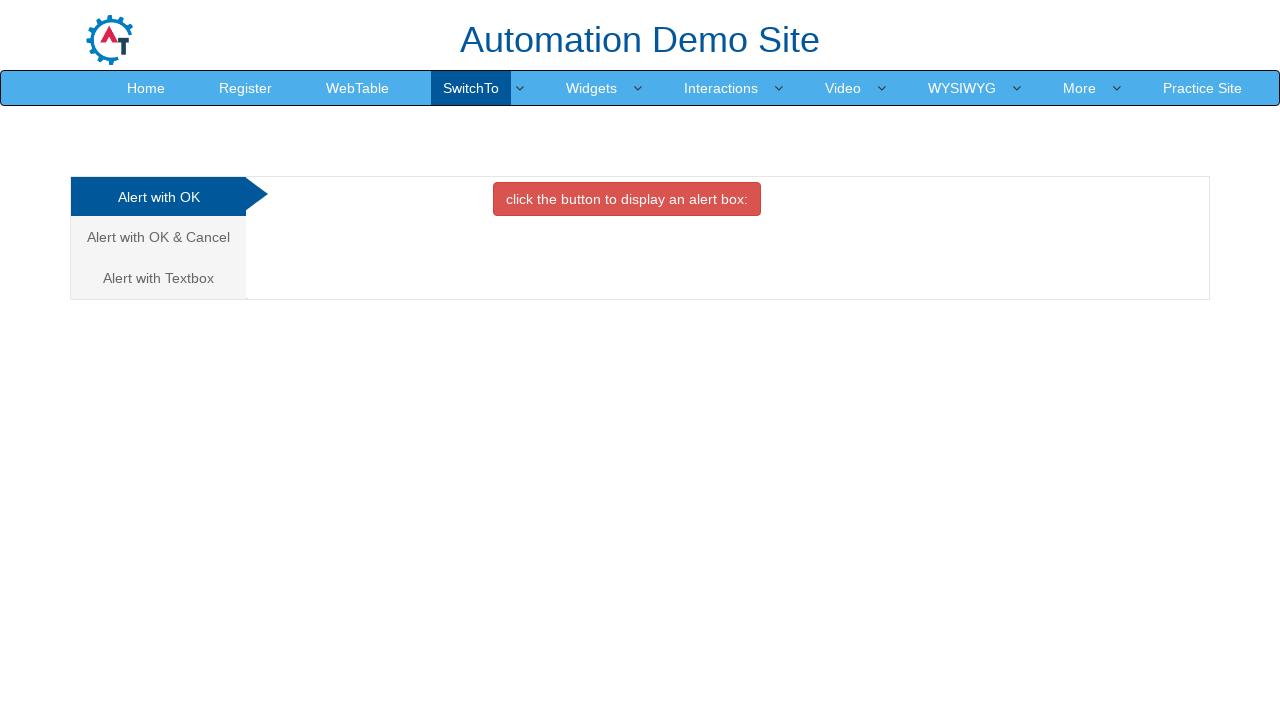

Clicked on 'Alert with Textbox' tab at (158, 278) on text=Alert with Textbox
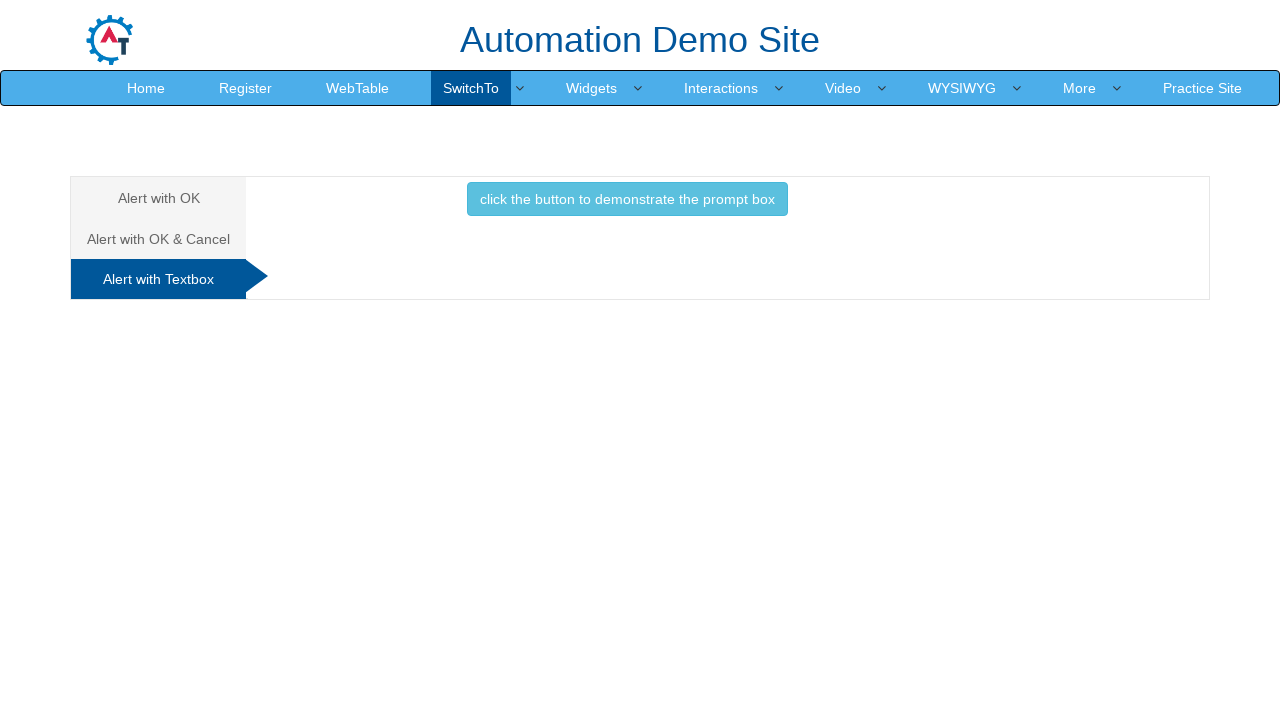

Clicked the button to demonstrate the prompt box at (627, 199) on button:has-text('click the button to demonstrate the prompt box')
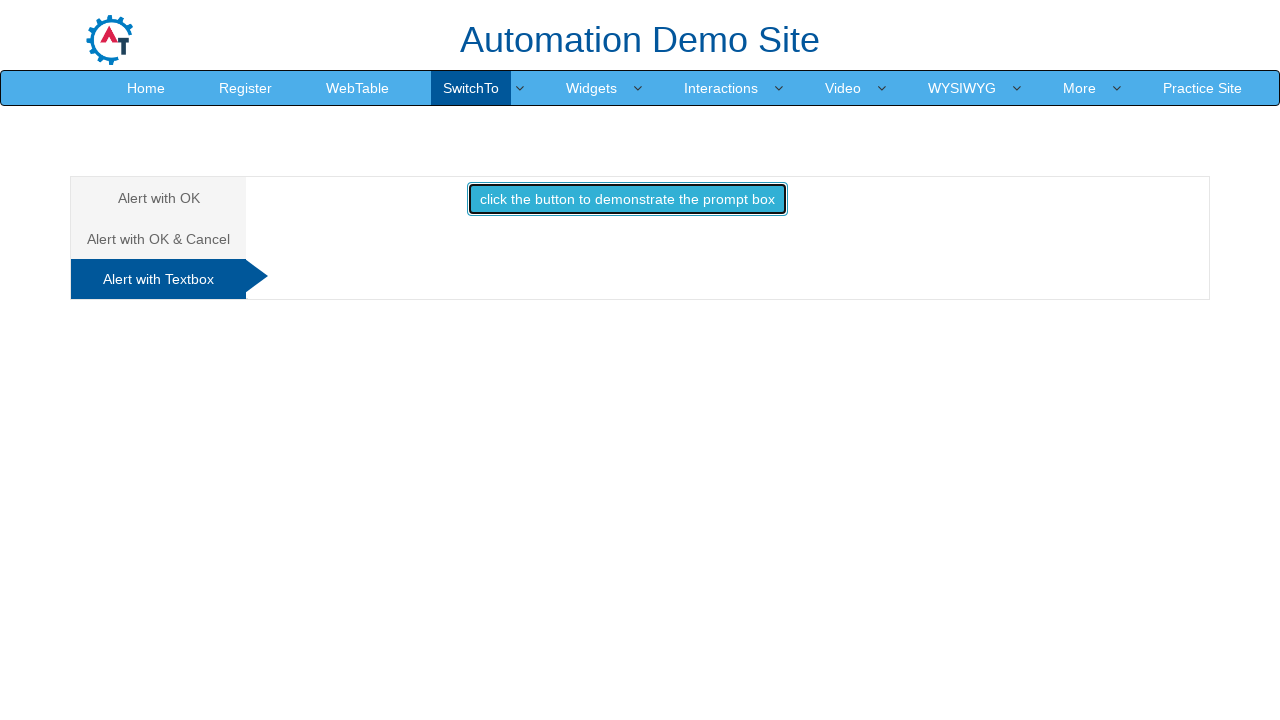

Set up dialog handler to accept prompts
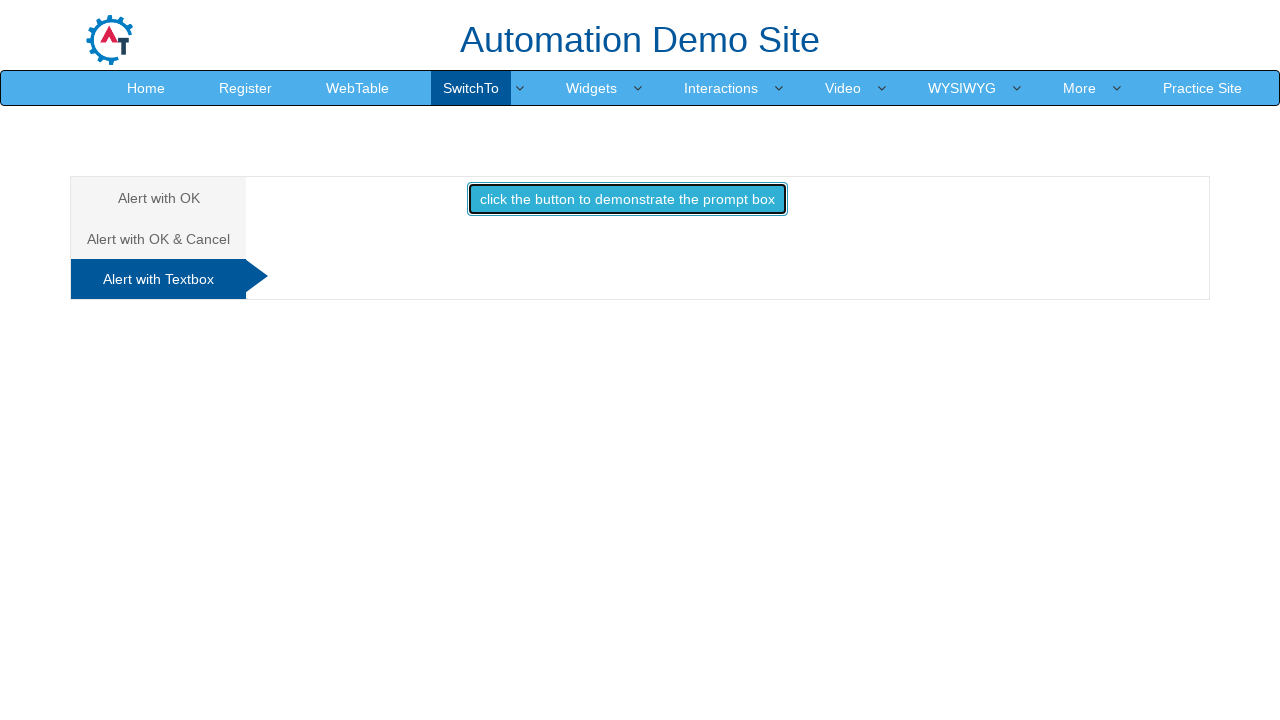

Clicked the prompt box button and accepted the alert at (627, 199) on button:has-text('click the button to demonstrate the prompt box')
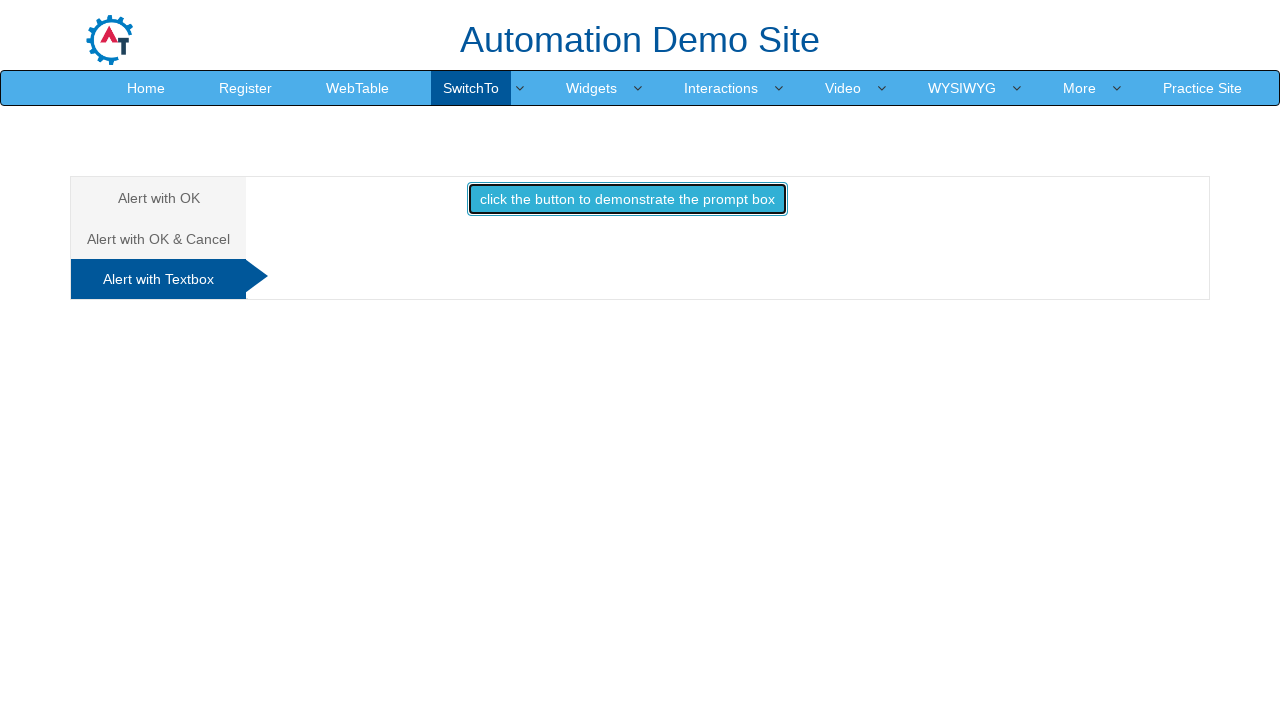

Retrieved result text from demo element
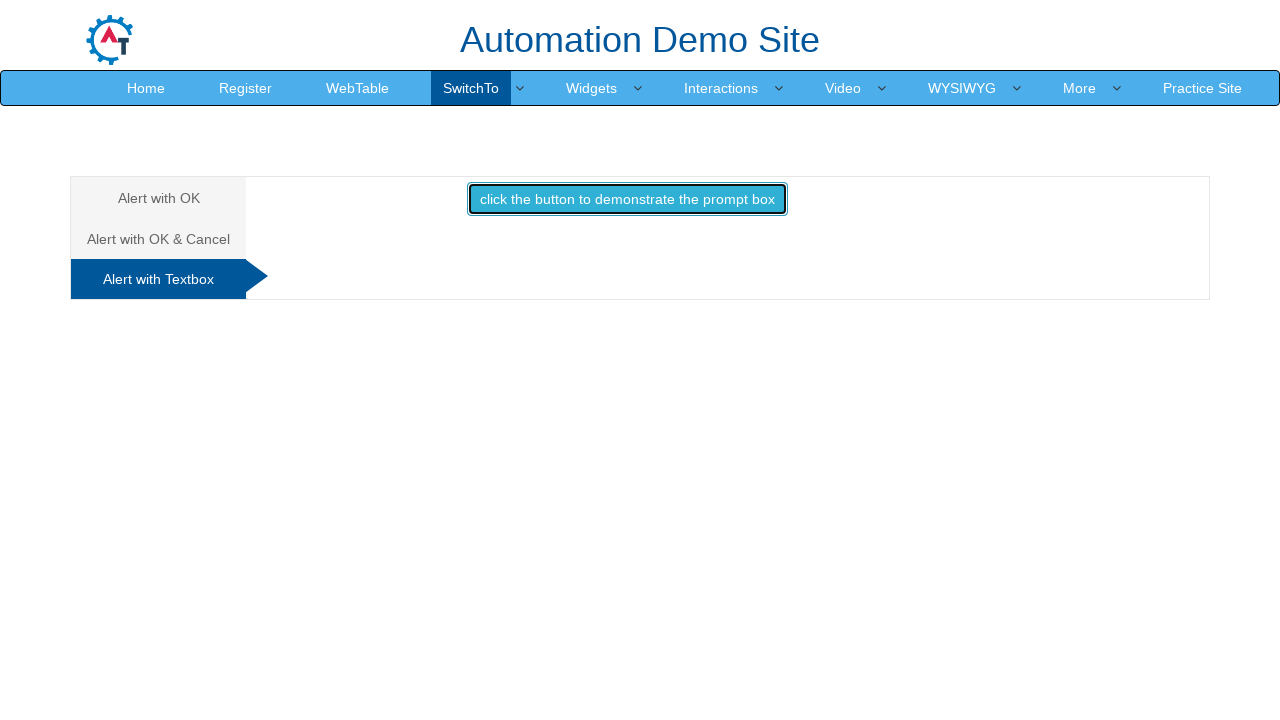

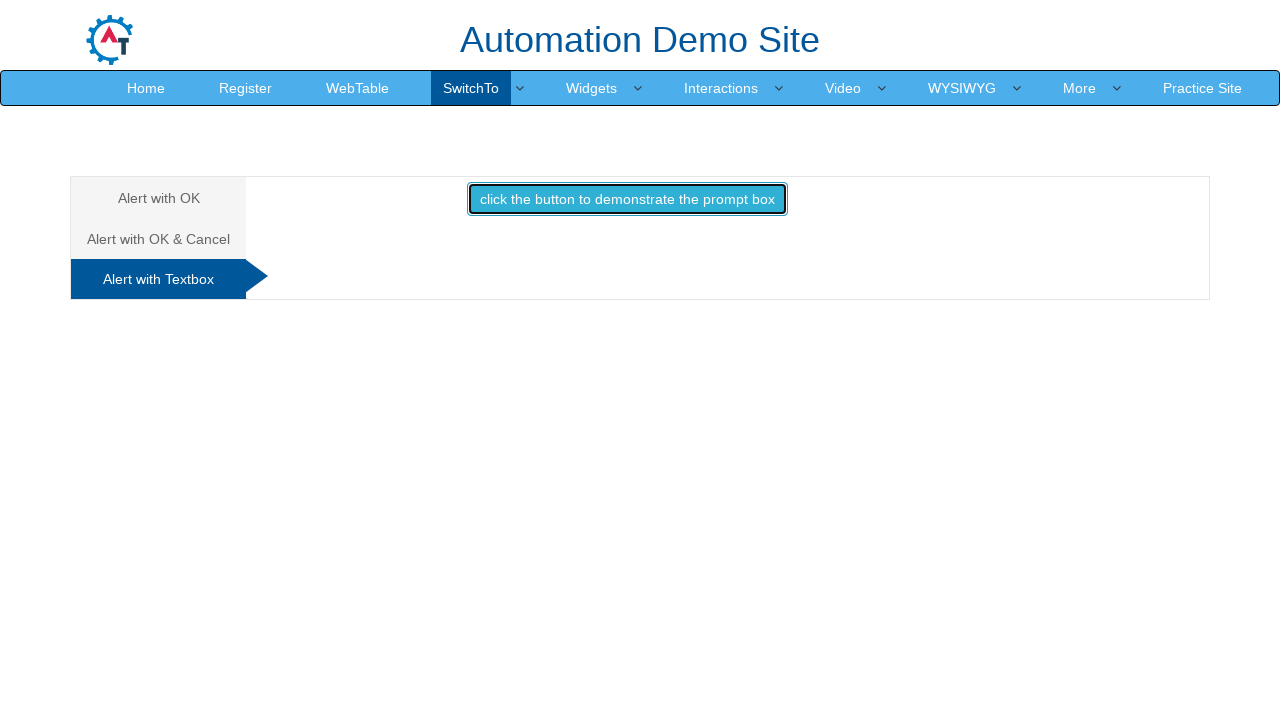